Tests modal dialog functionality by opening and closing both small and large modal windows

Starting URL: https://demoqa.com/modal-dialogs

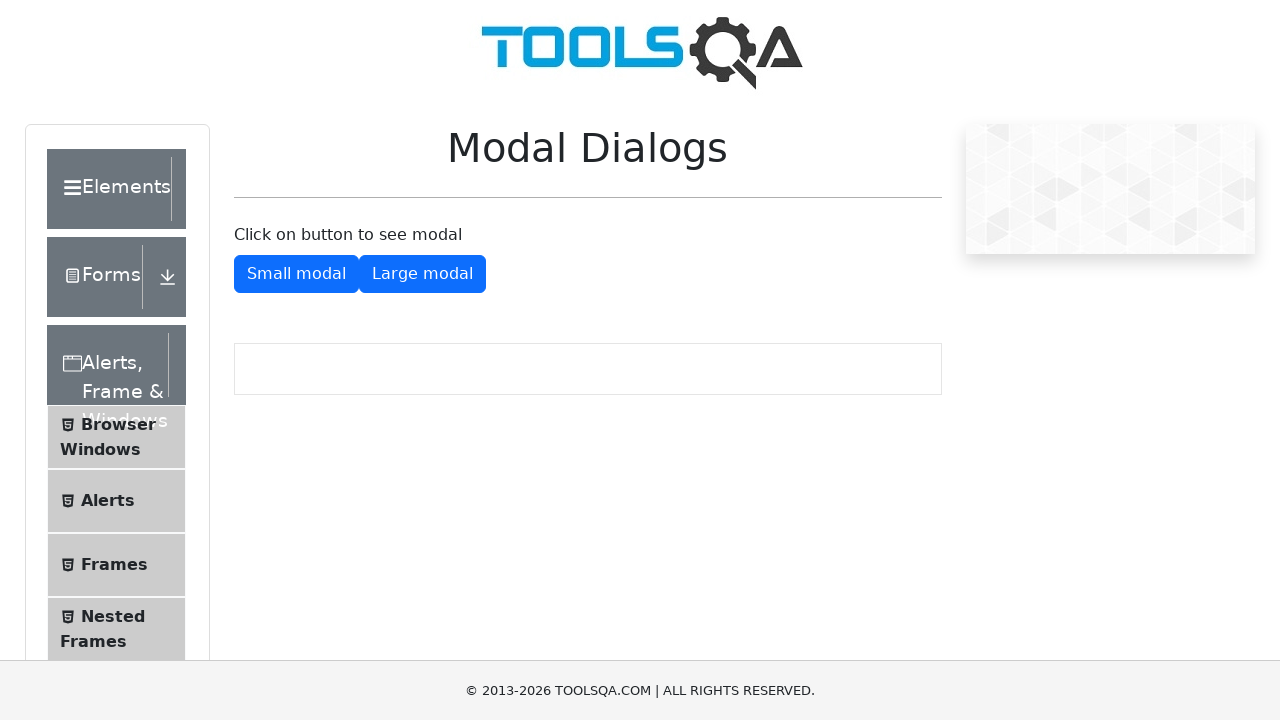

Clicked button to open small modal dialog at (296, 274) on #showSmallModal
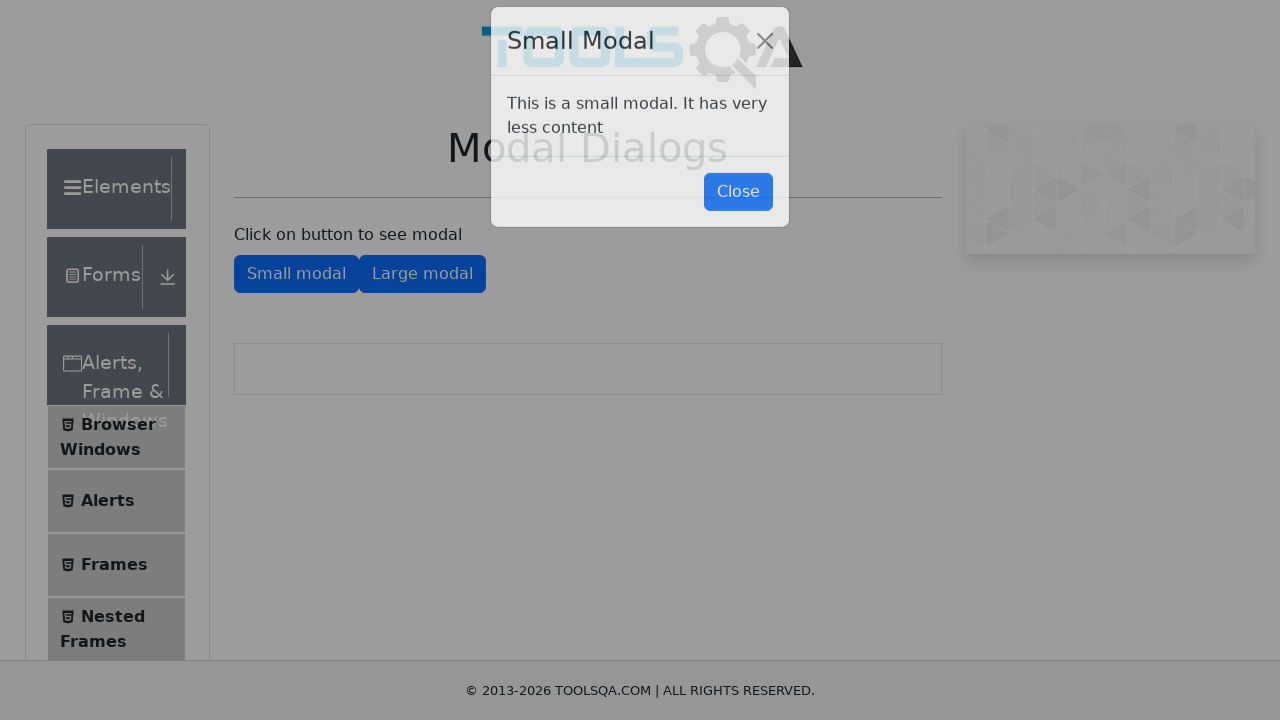

Small modal dialog appeared and close button is visible
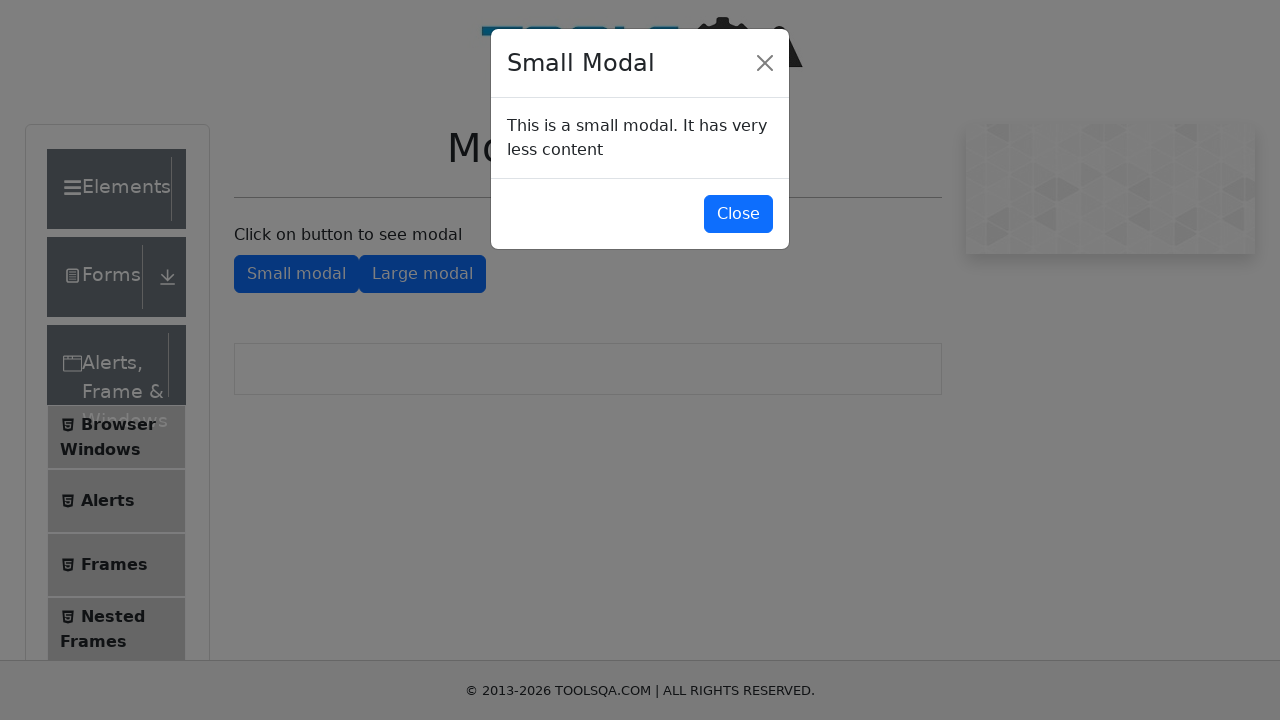

Clicked close button to close small modal dialog at (738, 214) on #closeSmallModal
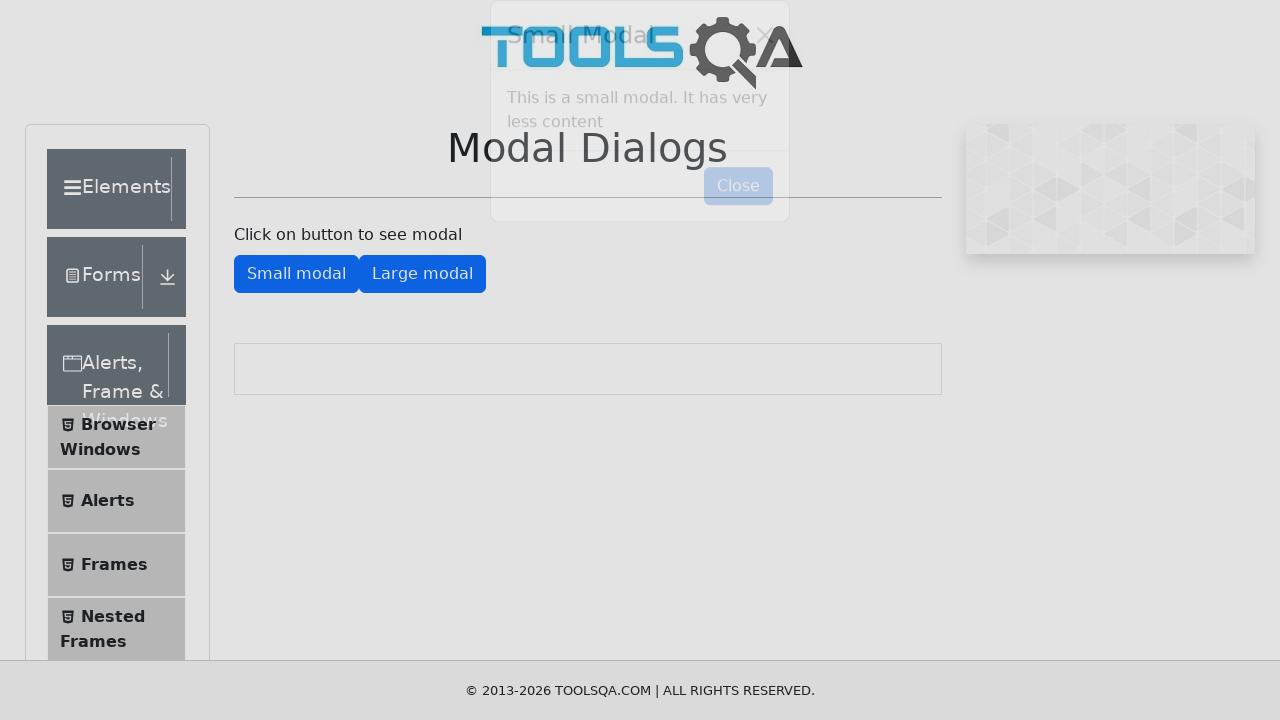

Clicked button to open large modal dialog at (422, 274) on #showLargeModal
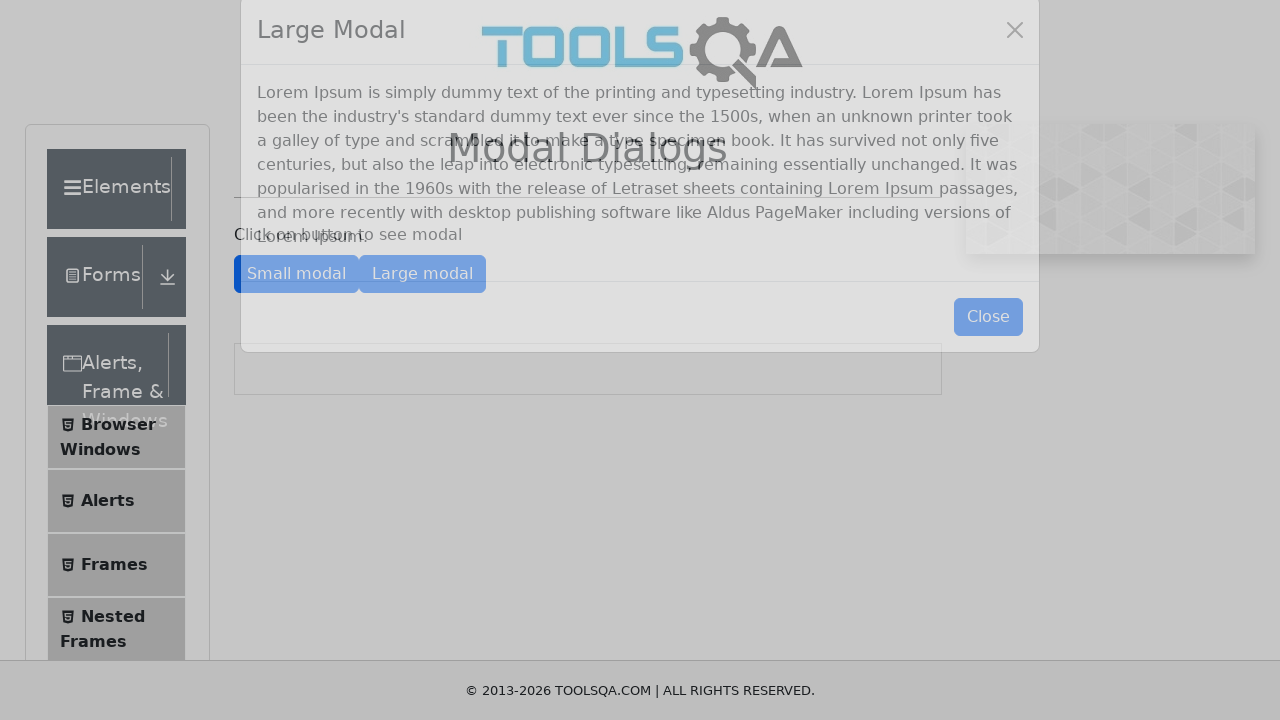

Large modal dialog appeared and close button is visible
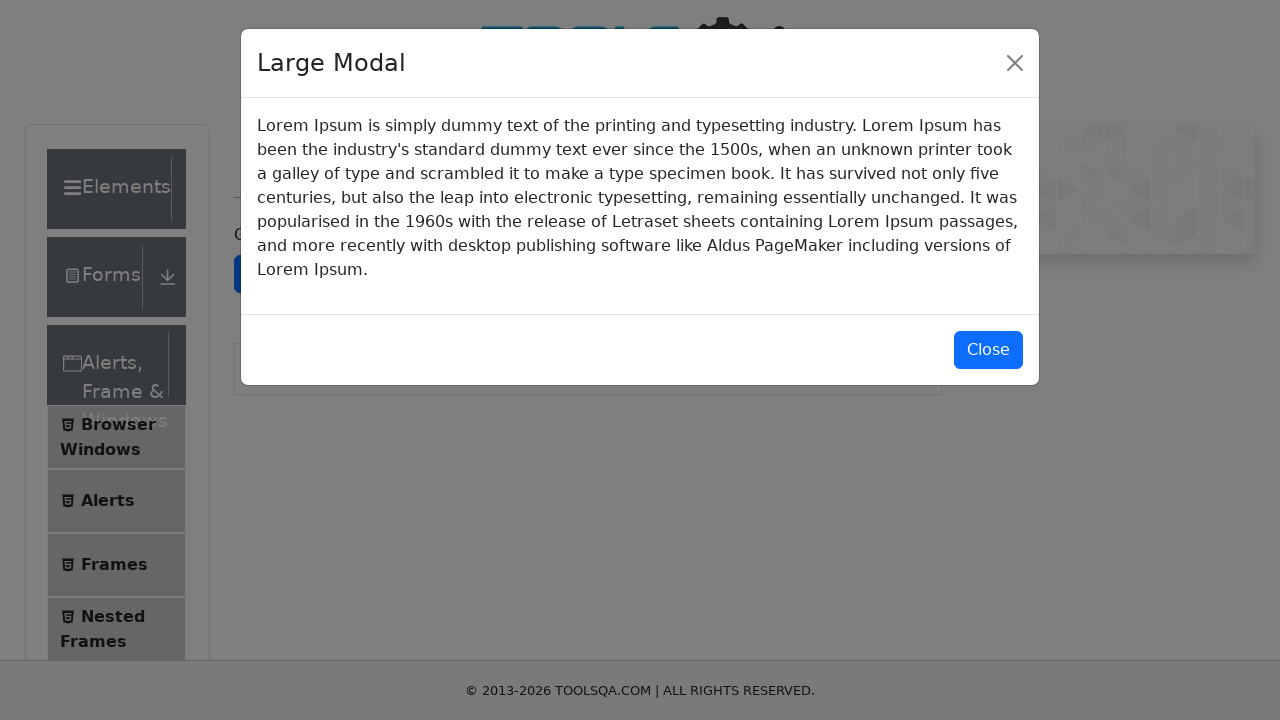

Clicked close button to close large modal dialog at (988, 350) on #closeLargeModal
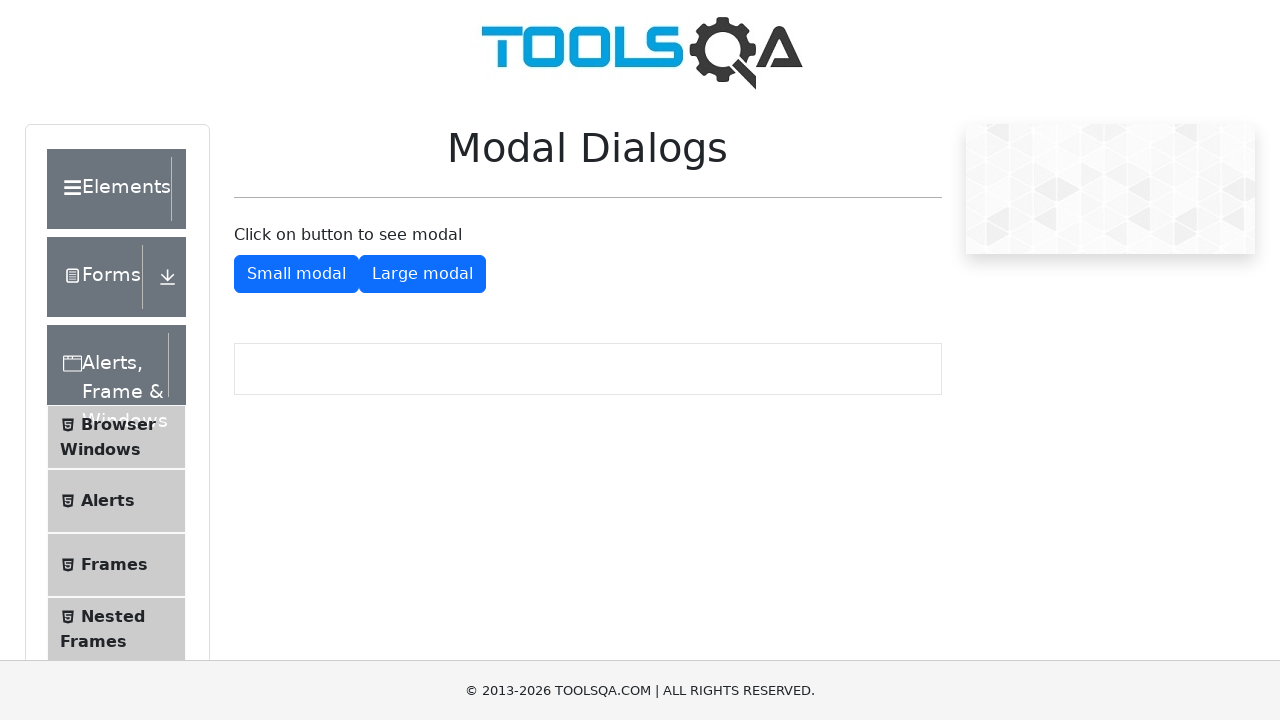

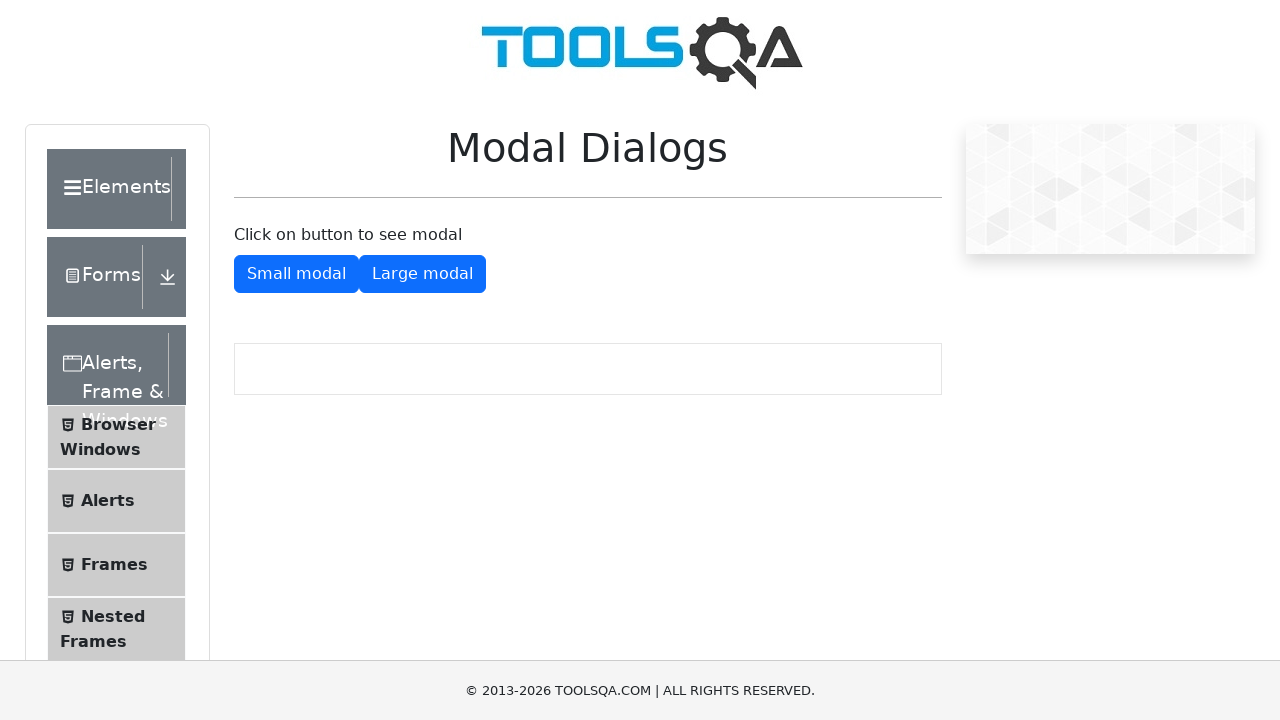